Tests the practice form by filling in first name, last name, and selecting a date of birth using the date picker

Starting URL: https://demoqa.com/automation-practice-form

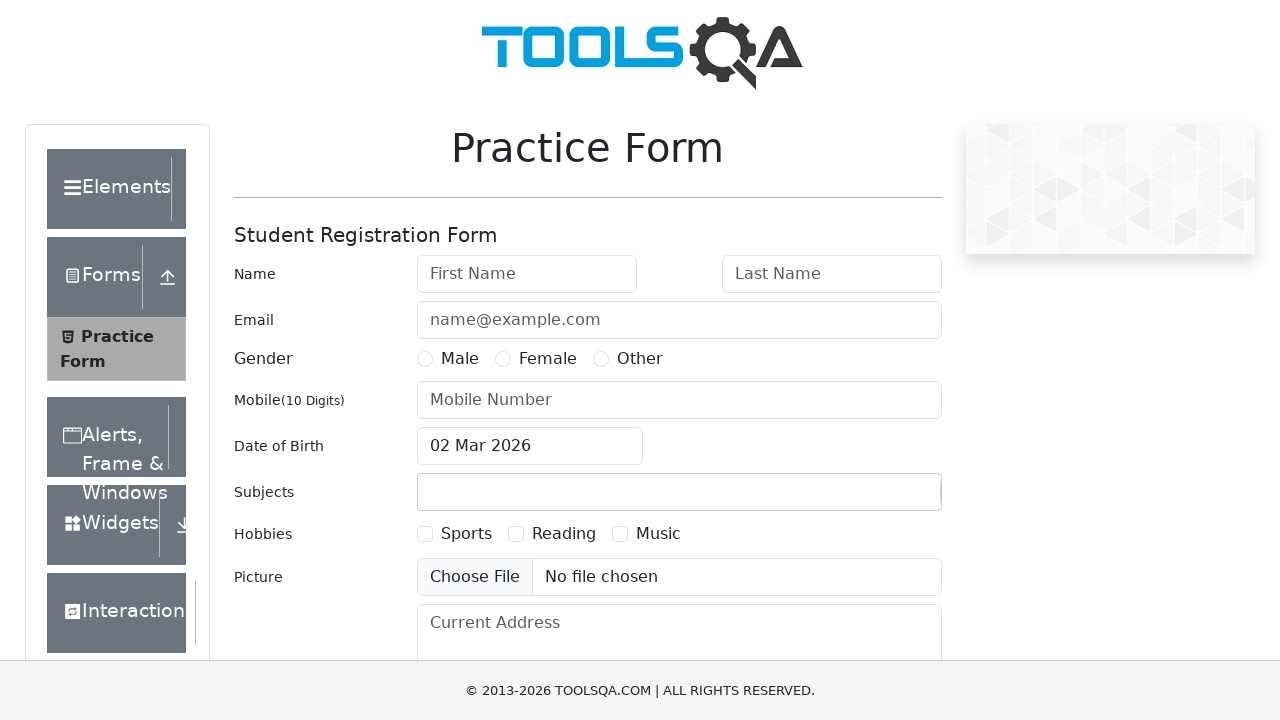

Filled first name field with 'Vishal' on input[placeholder='First Name']
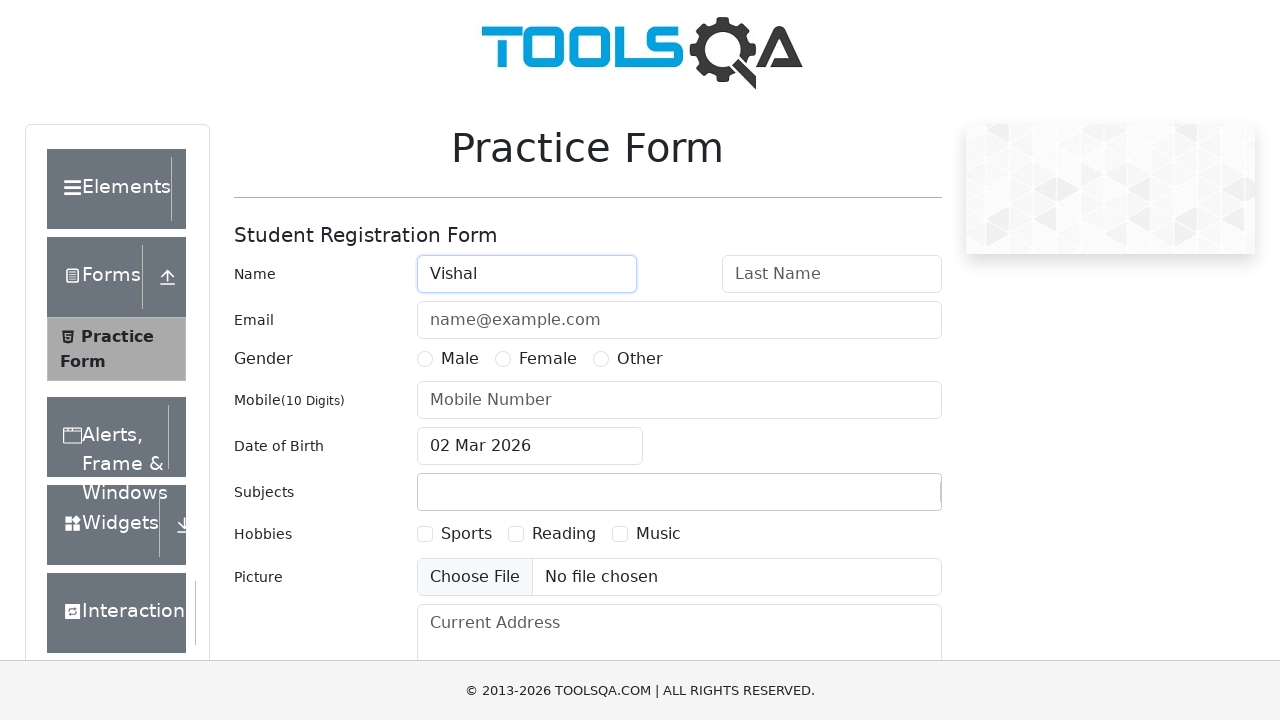

Filled last name field with 'V S' on input[placeholder='Last Name']
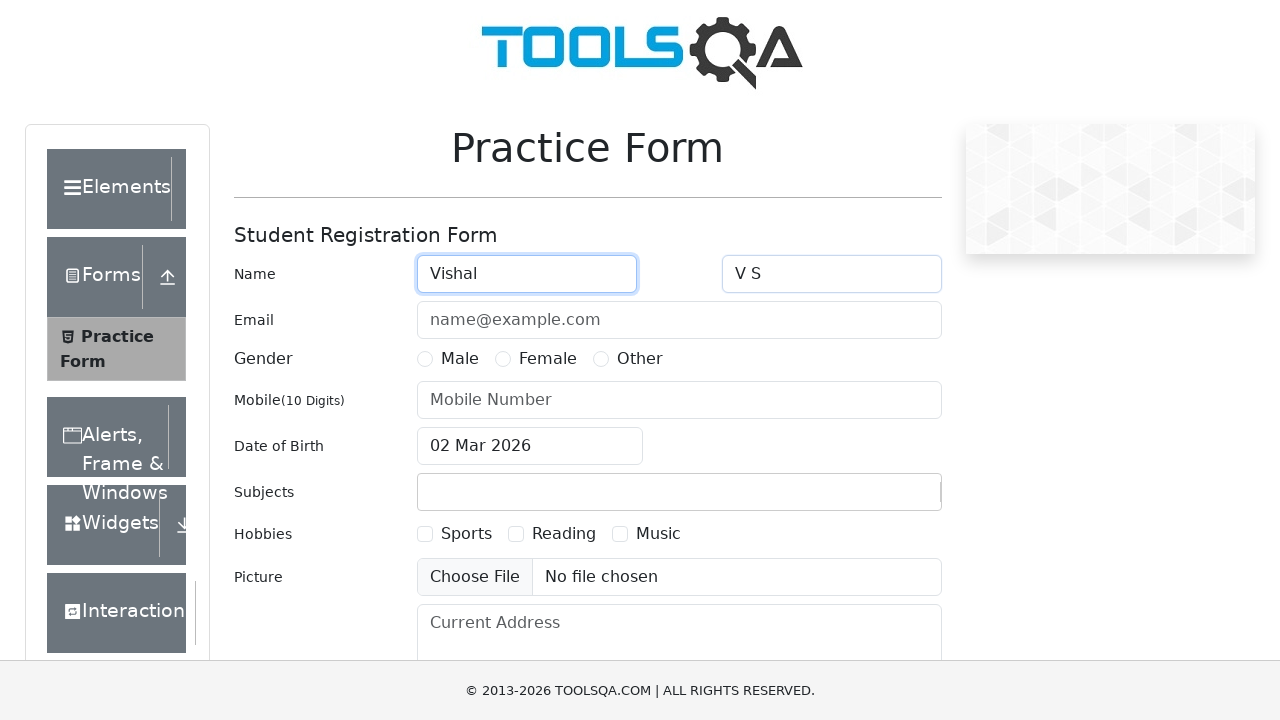

Clicked on date of birth input to open date picker at (530, 446) on #dateOfBirthInput
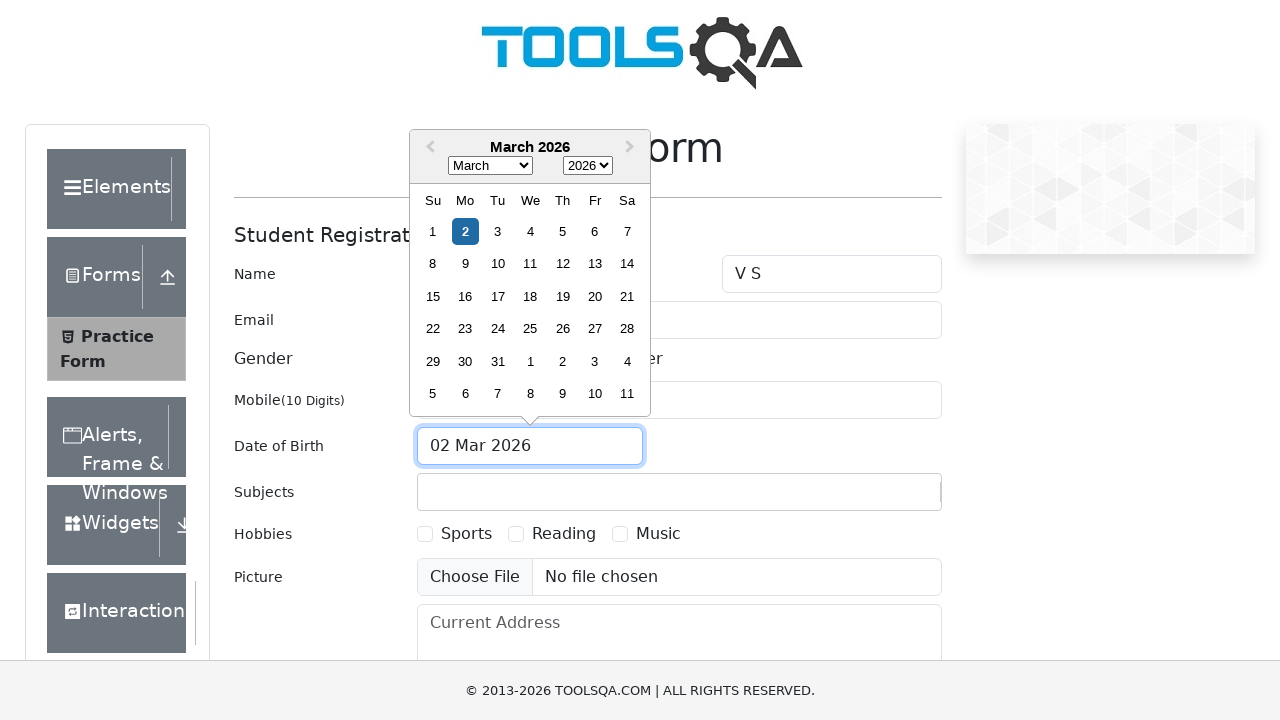

Selected year 2025 from year dropdown on .react-datepicker__year-select
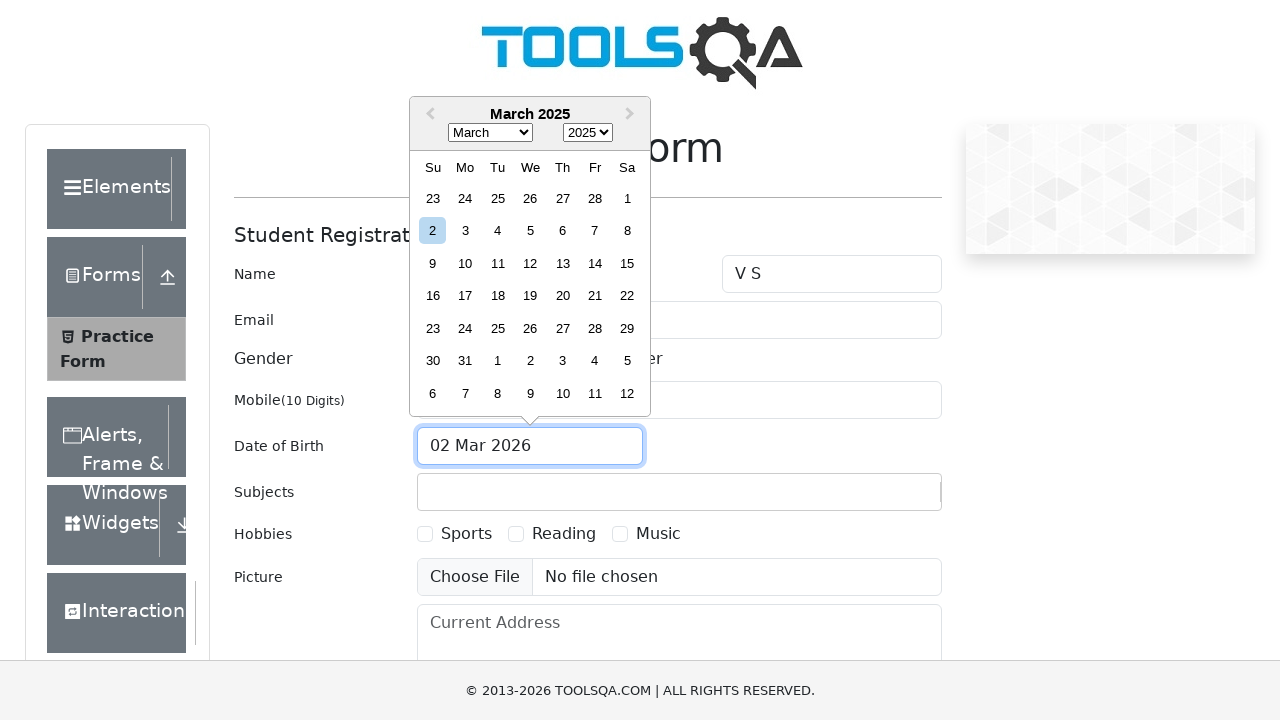

Selected April from month dropdown on .react-datepicker__month-select
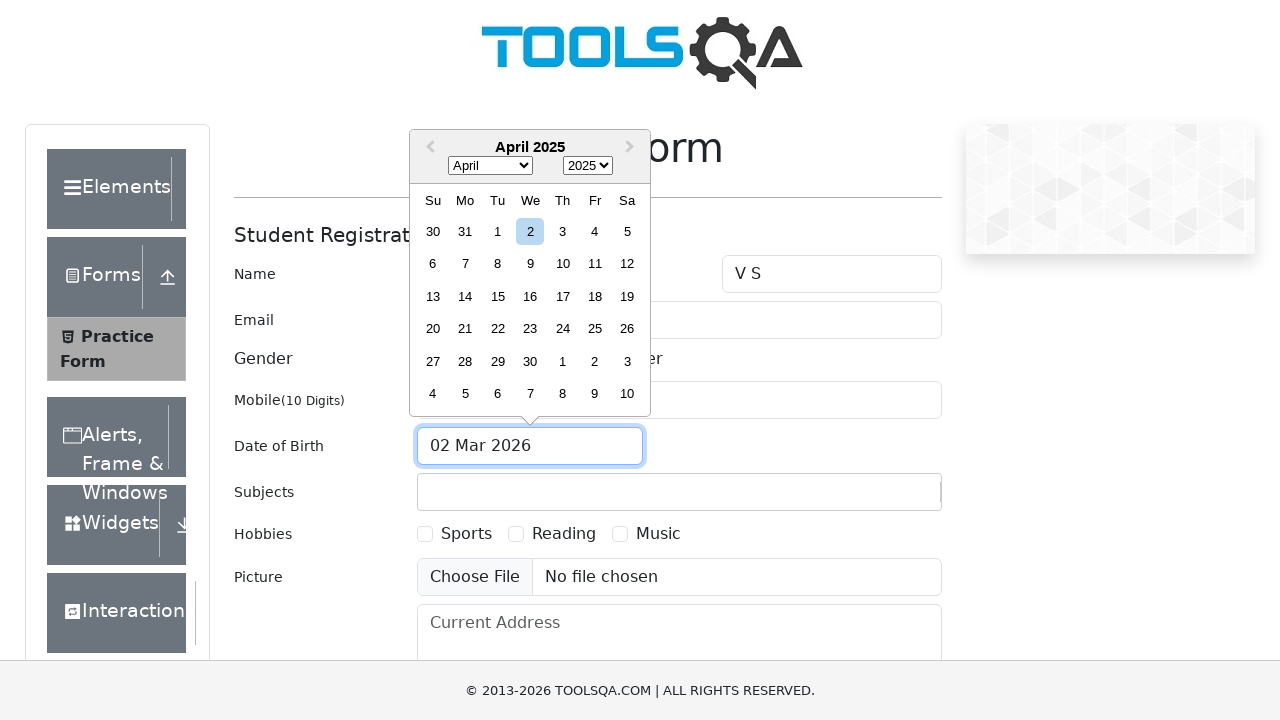

Selected April 1st, 2025 from date picker at (498, 231) on div[aria-label='Choose Tuesday, April 1st, 2025']
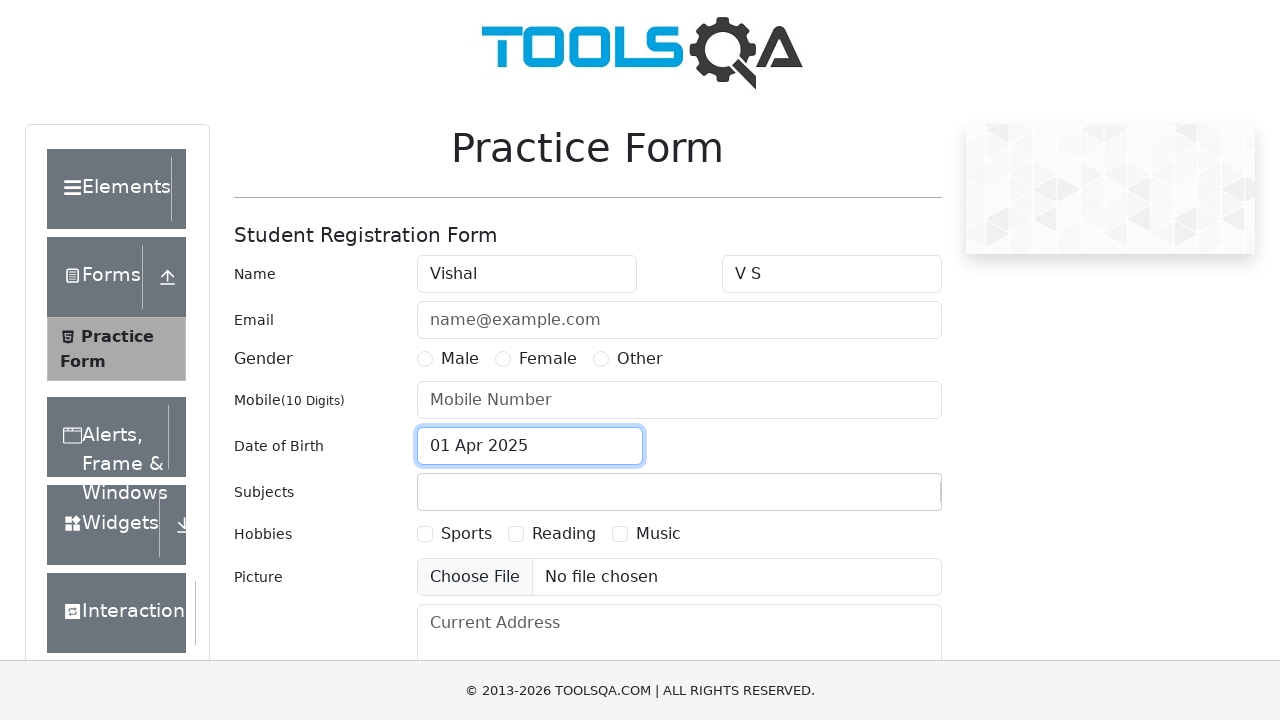

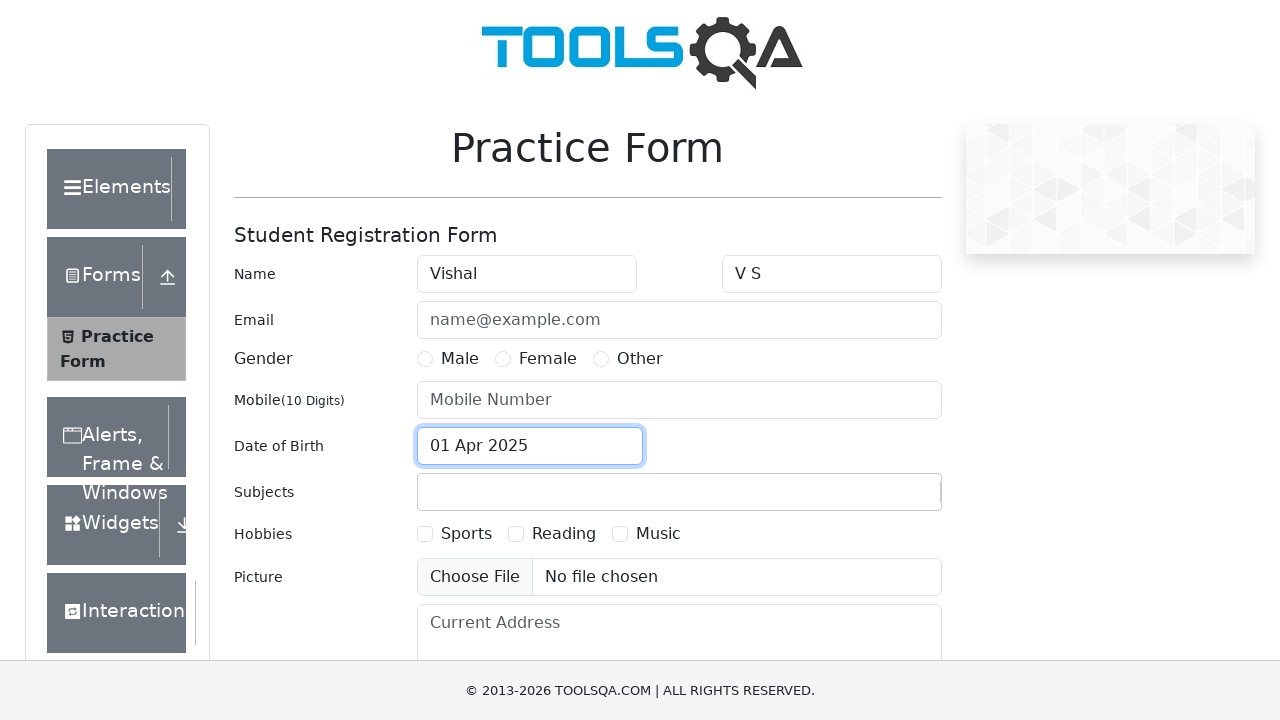